Tests the passenger increment button functionality on SpiceJet flight booking page by clicking the Passengers dropdown and incrementing the adult passenger count 4 times

Starting URL: https://www.spicejet.com/

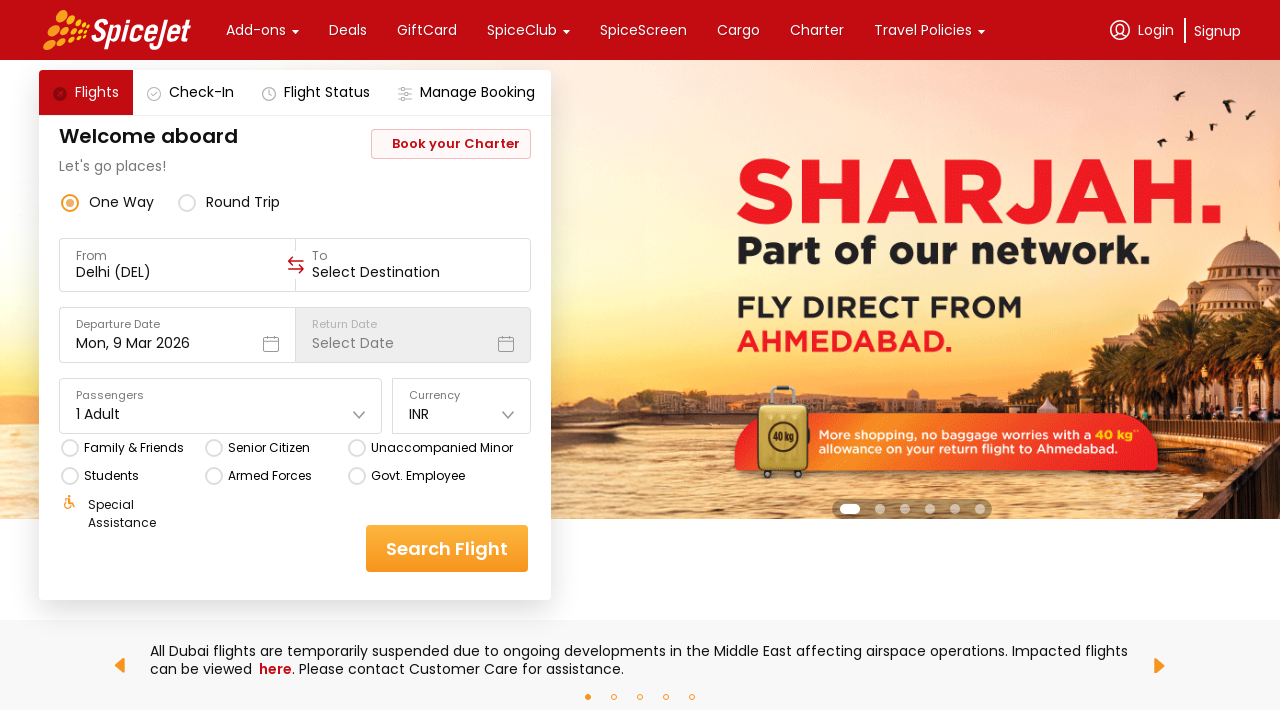

Clicked on Passengers dropdown to open passenger selection at (221, 396) on xpath=//div[text()='Passengers']
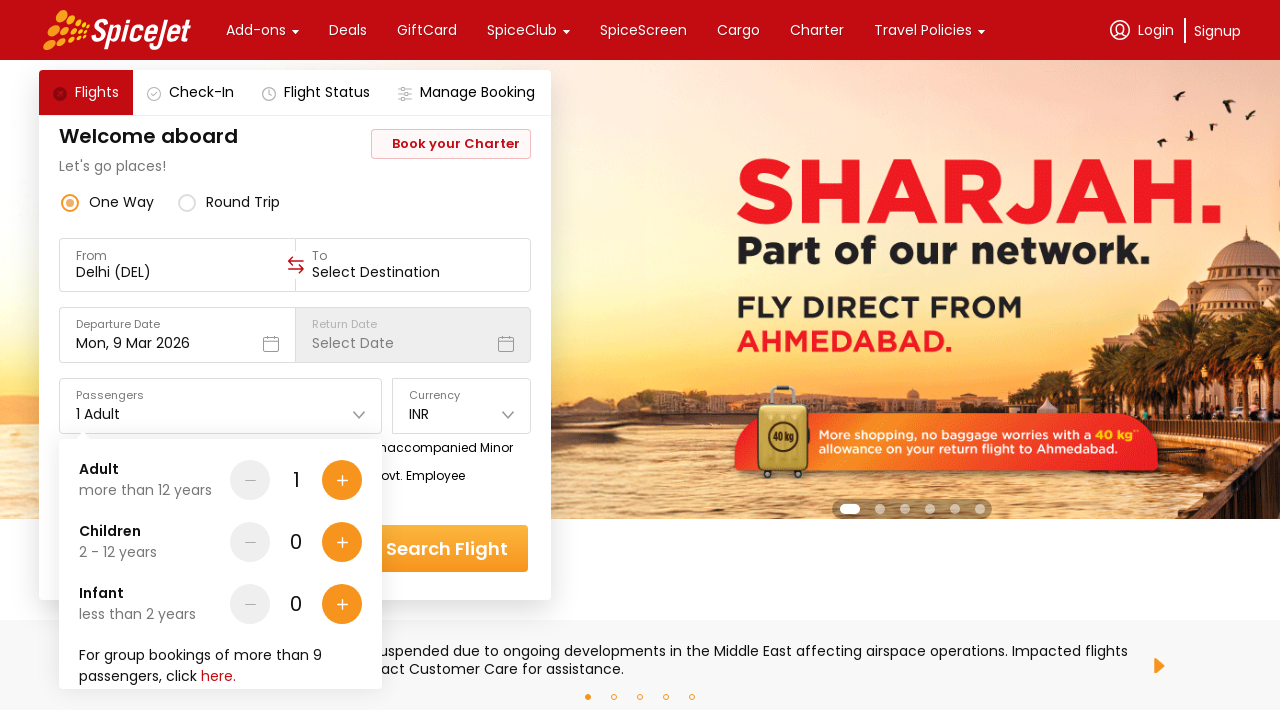

Clicked adult passenger increment button at (342, 480) on xpath=//*[@data-testid='Adult-testID-plus-one-cta']
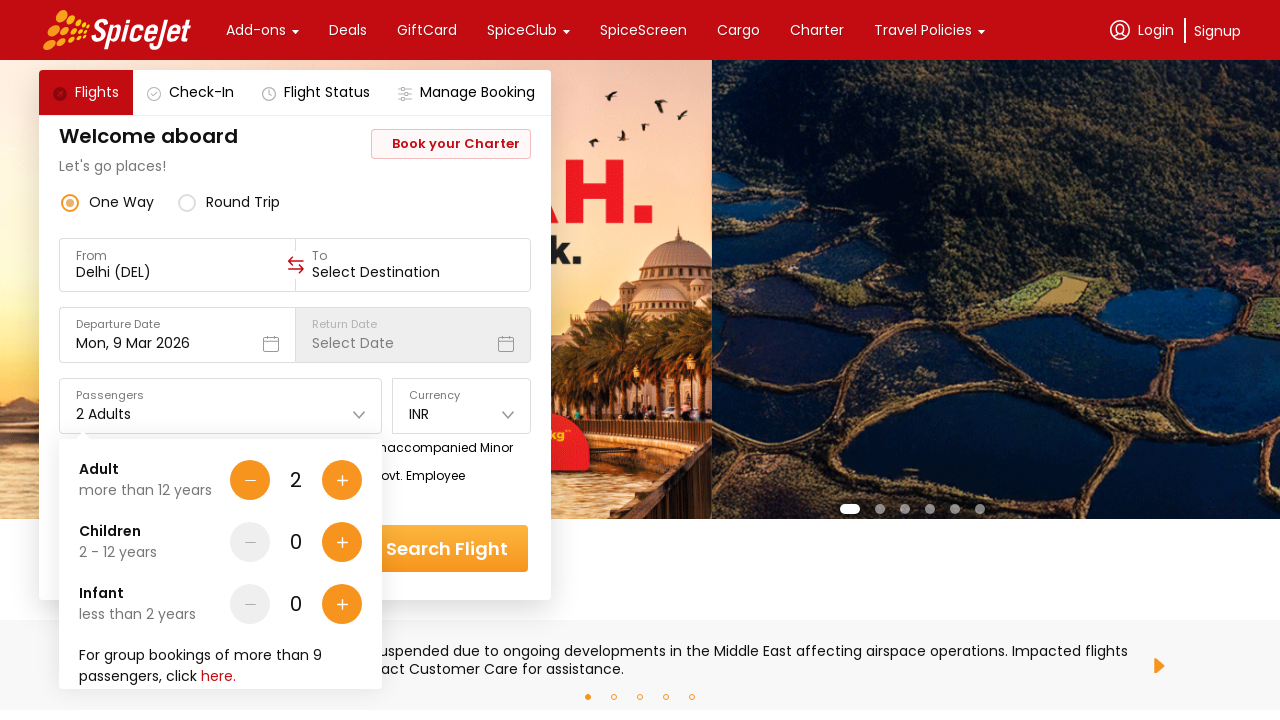

Clicked adult passenger increment button at (342, 480) on xpath=//*[@data-testid='Adult-testID-plus-one-cta']
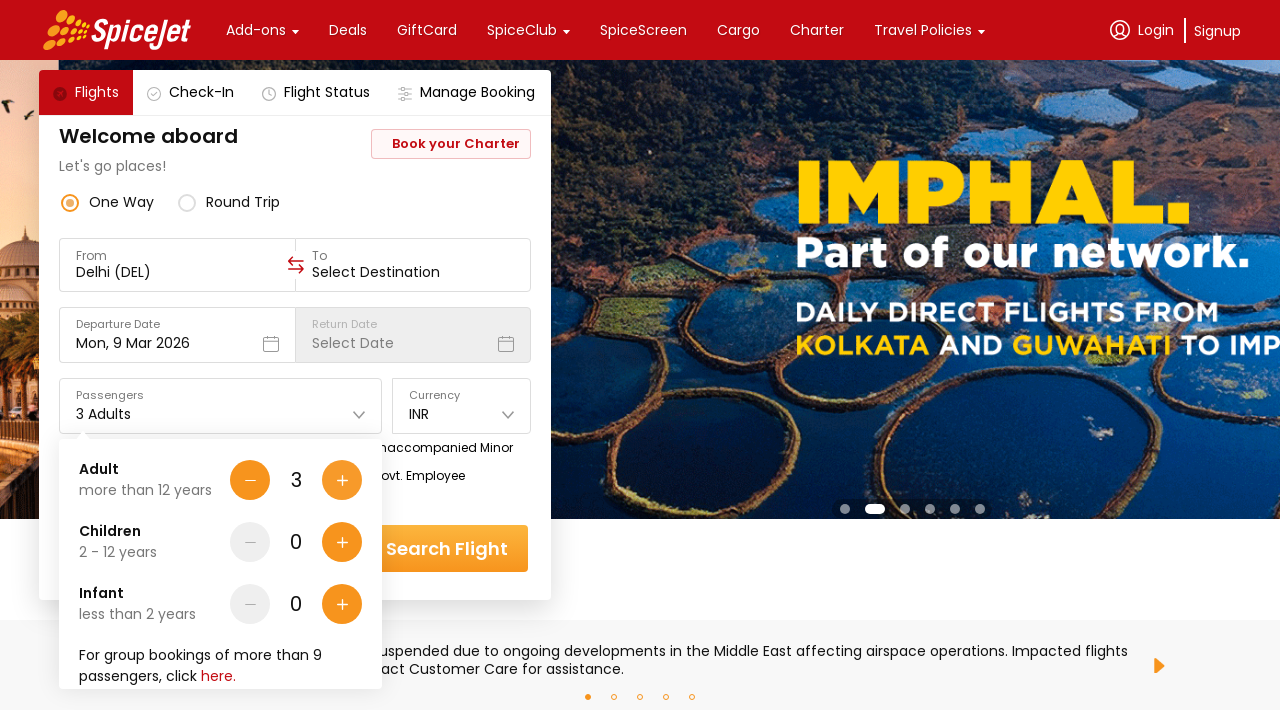

Clicked adult passenger increment button at (342, 480) on xpath=//*[@data-testid='Adult-testID-plus-one-cta']
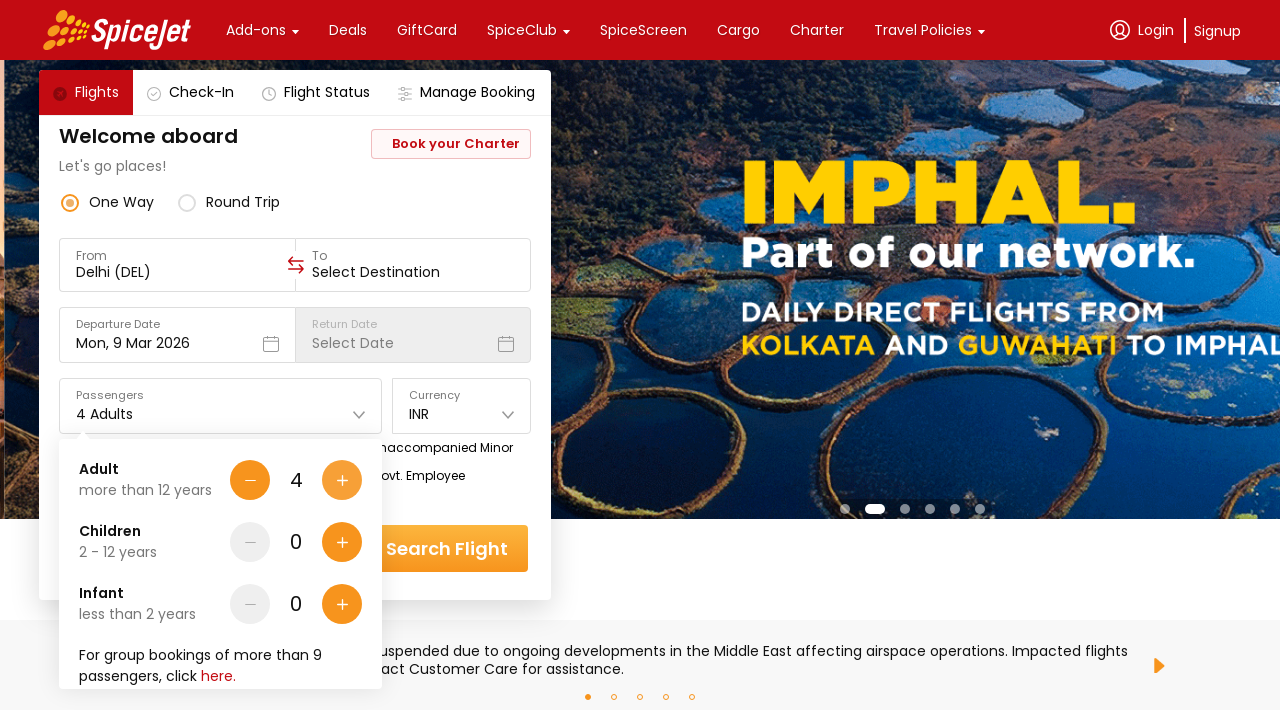

Clicked adult passenger increment button at (342, 480) on xpath=//*[@data-testid='Adult-testID-plus-one-cta']
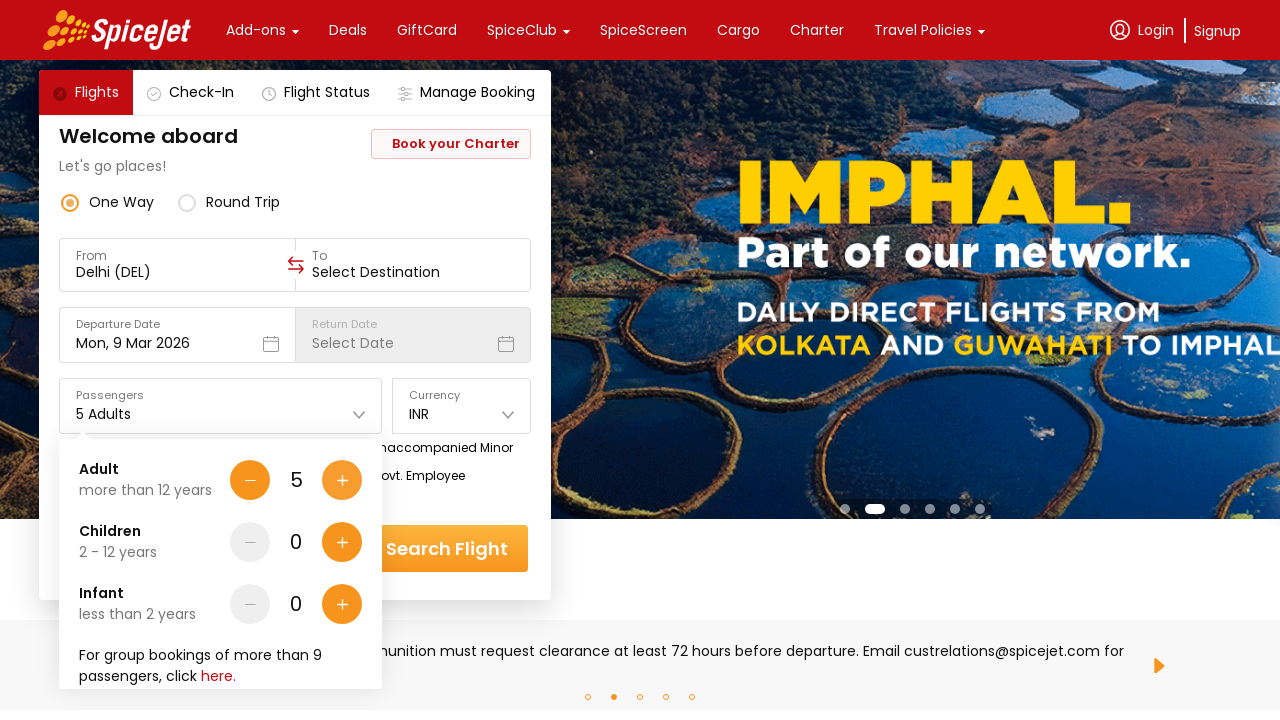

Waited for passenger count to be updated and visible
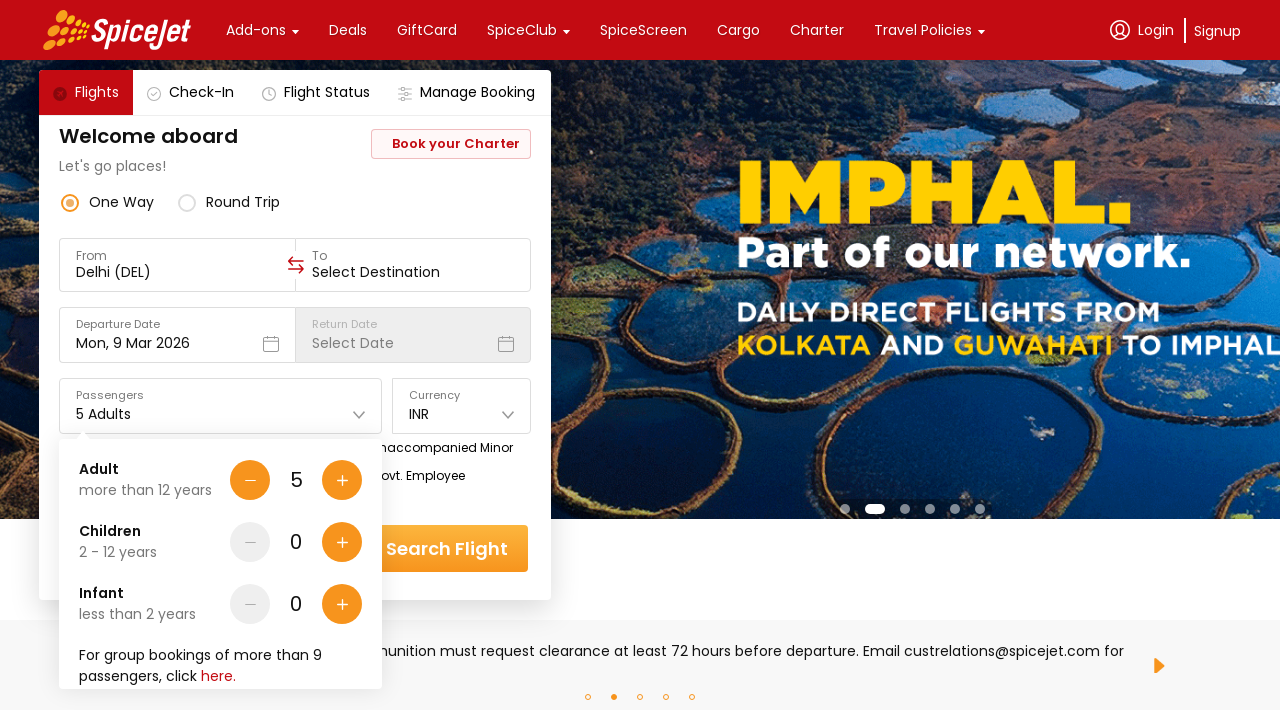

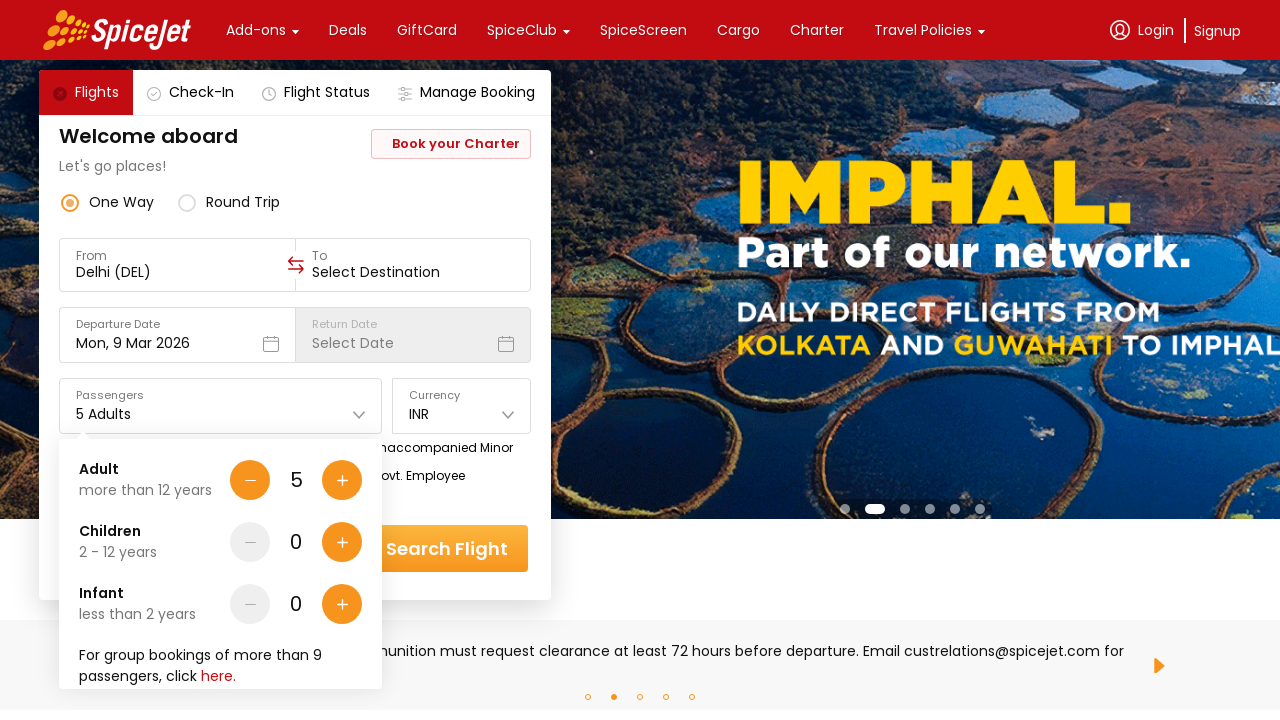